Tests sorting the Due column in ascending order by clicking the column header and verifying the values are sorted correctly using CSS pseudo-class selectors.

Starting URL: http://the-internet.herokuapp.com/tables

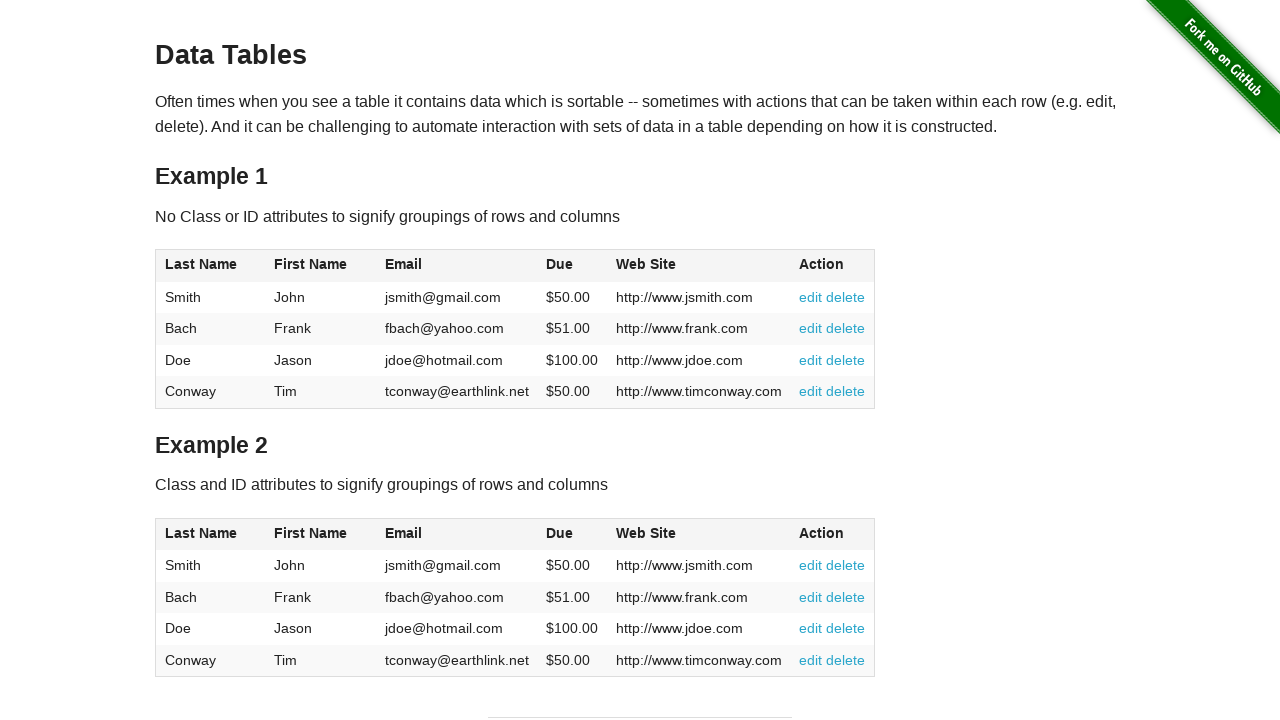

Clicked the Due column header (4th column) to sort in ascending order at (572, 266) on #table1 thead tr th:nth-child(4)
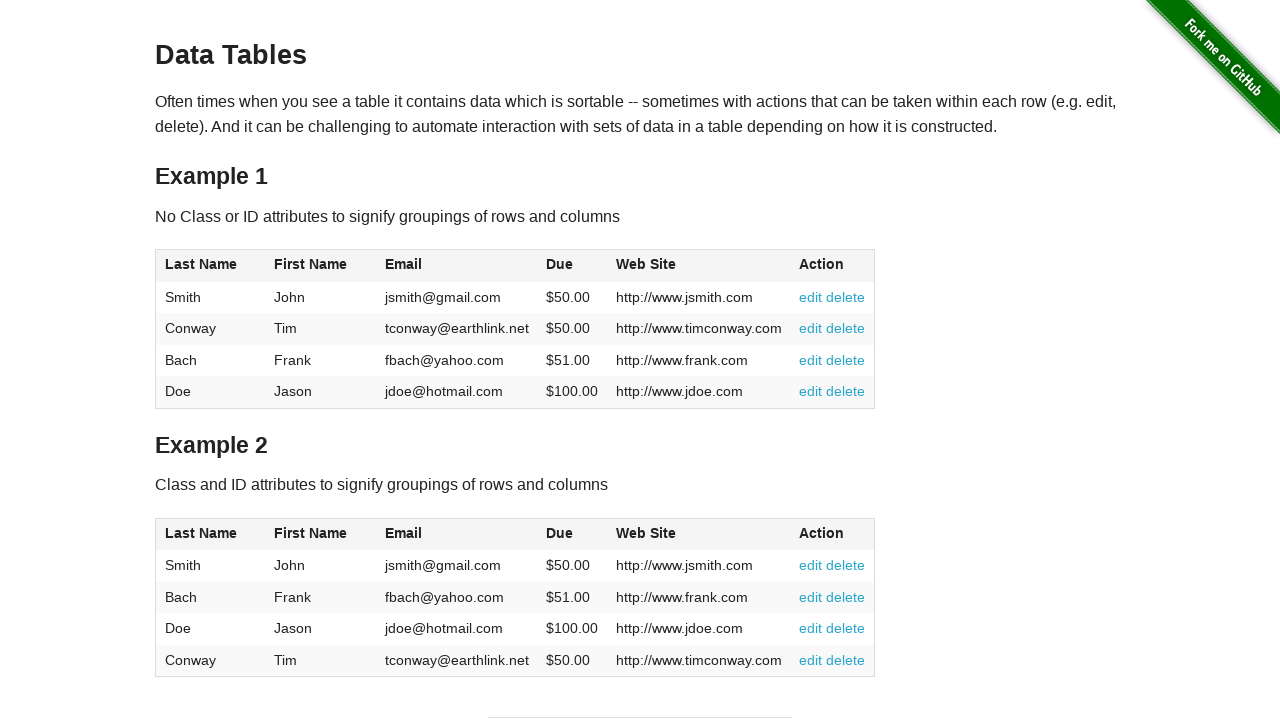

Waited for Due column data to be present in table body
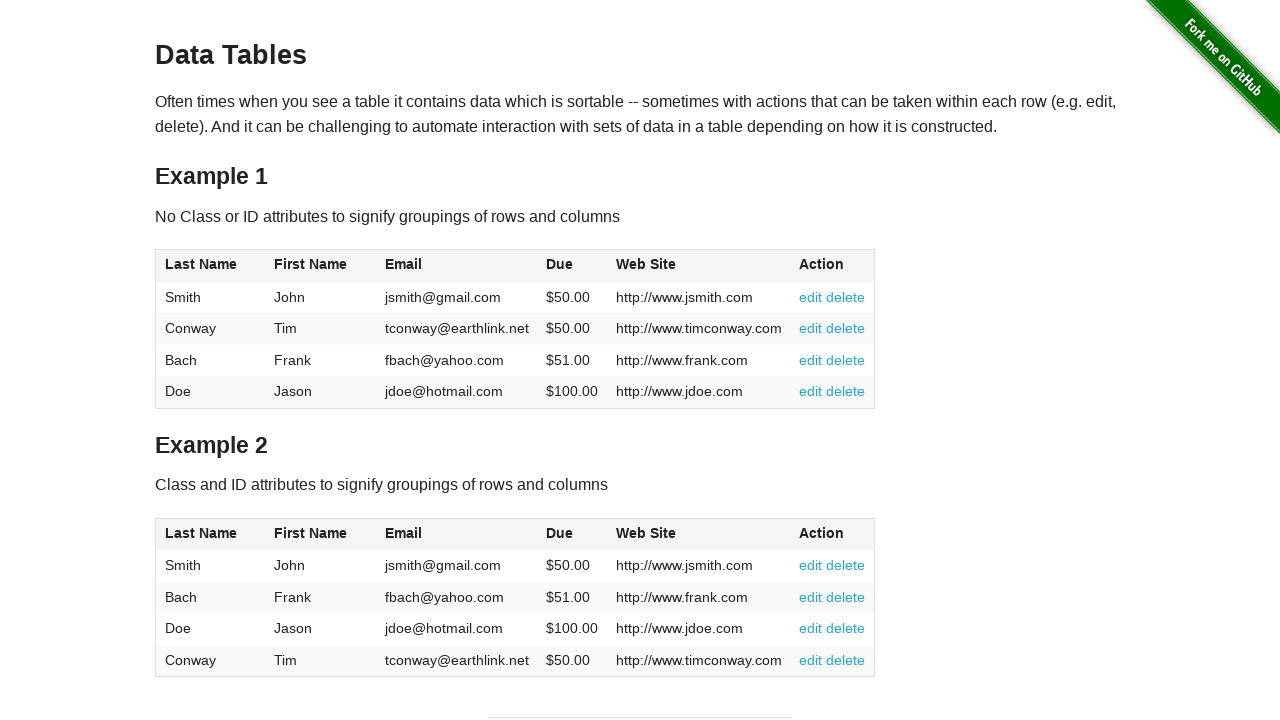

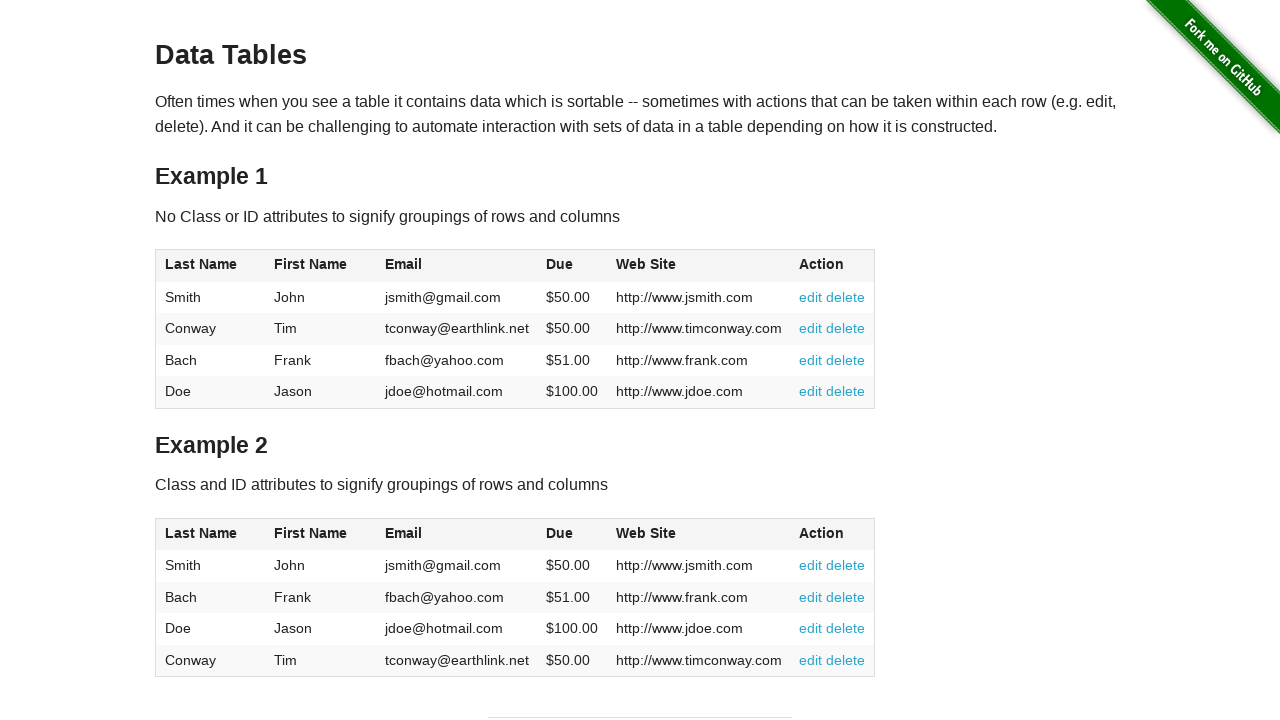